Tests that edits are saved when the input loses focus (blur event)

Starting URL: https://demo.playwright.dev/todomvc

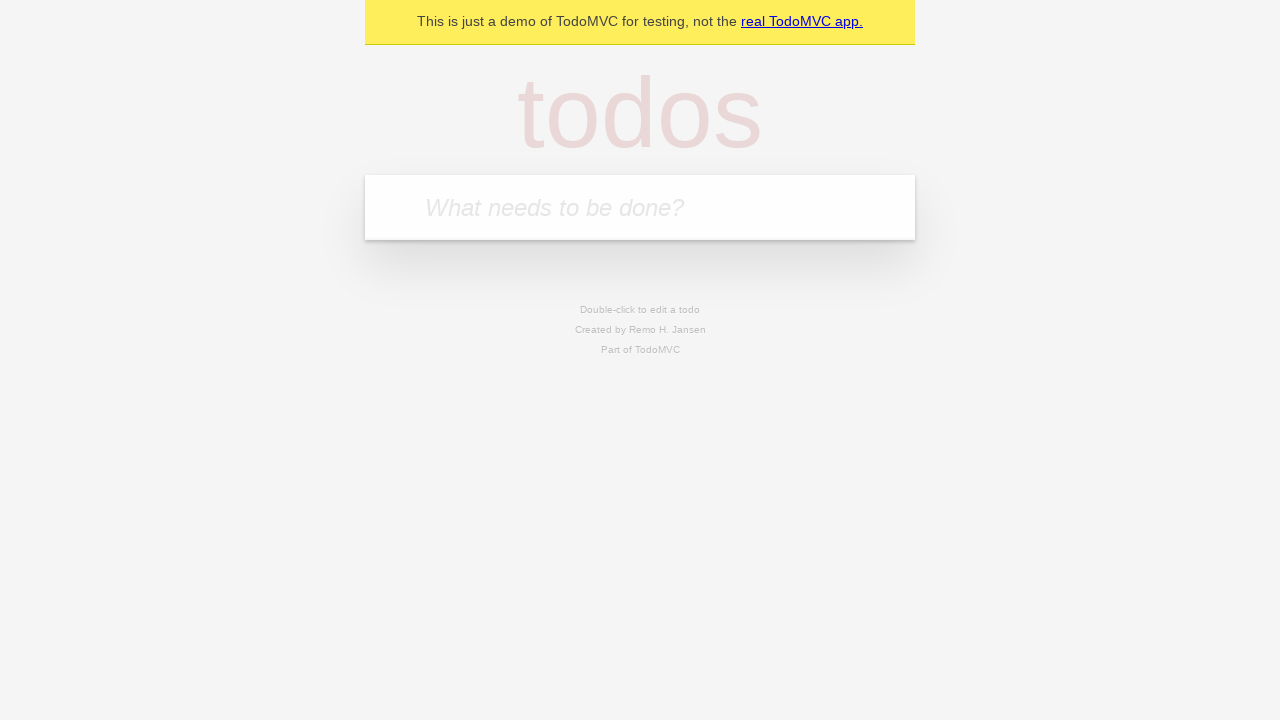

Filled first todo input with 'buy some cheese' on internal:attr=[placeholder="What needs to be done?"i]
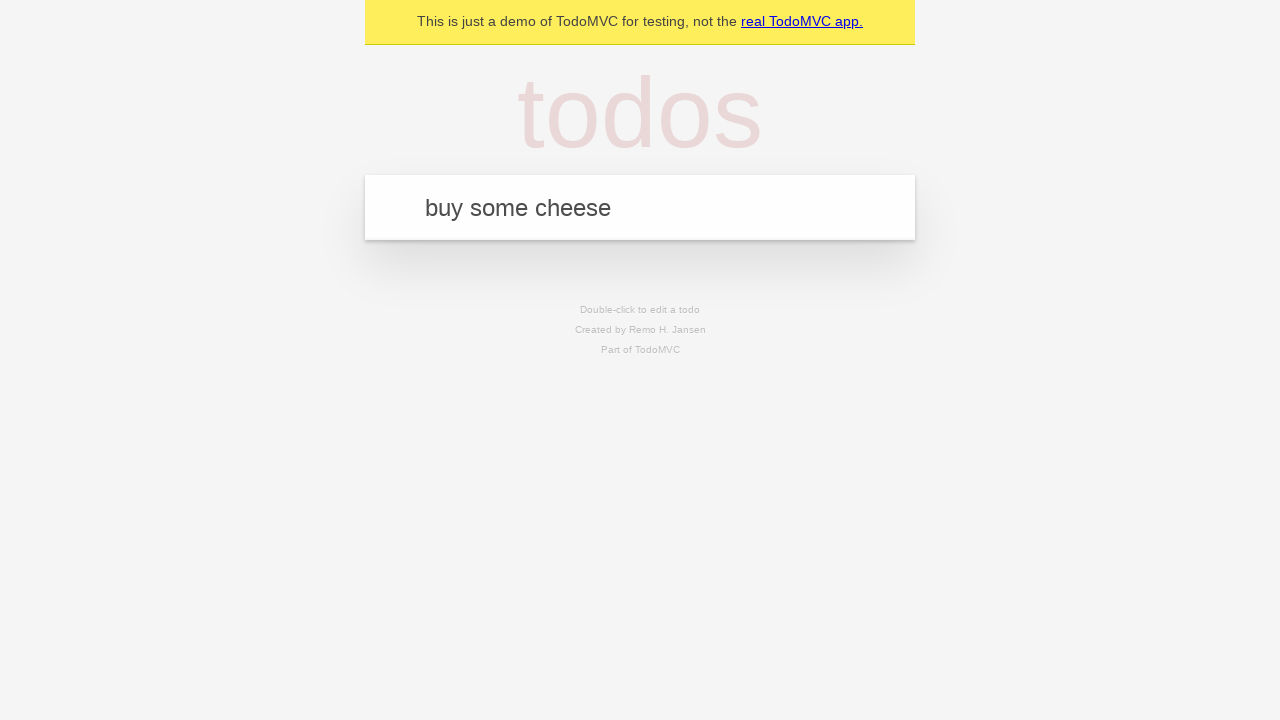

Pressed Enter to create first todo on internal:attr=[placeholder="What needs to be done?"i]
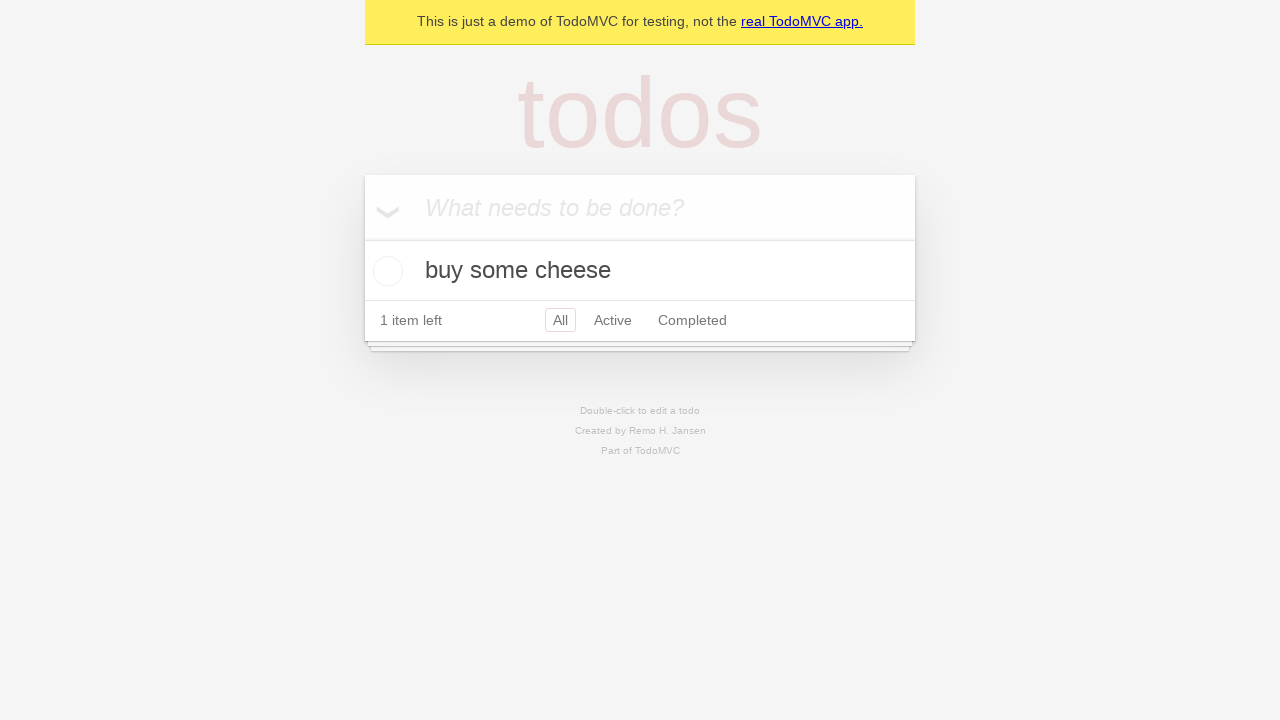

Filled second todo input with 'feed the cat' on internal:attr=[placeholder="What needs to be done?"i]
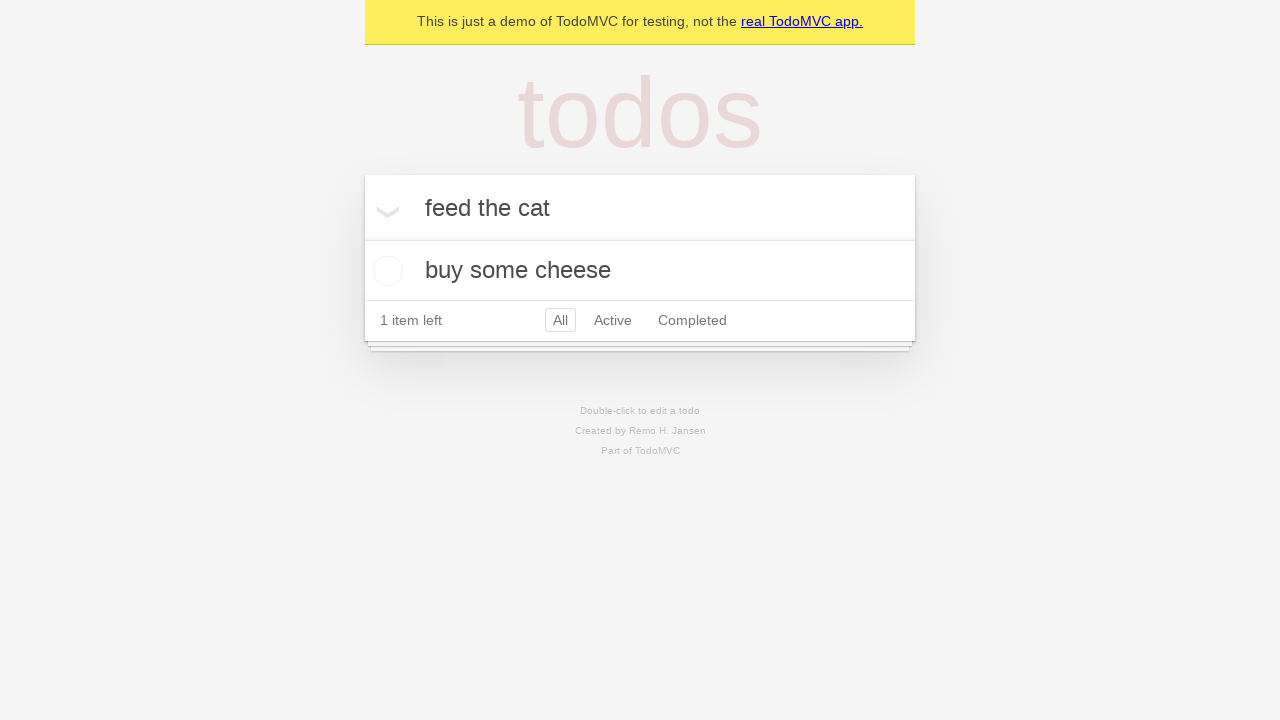

Pressed Enter to create second todo on internal:attr=[placeholder="What needs to be done?"i]
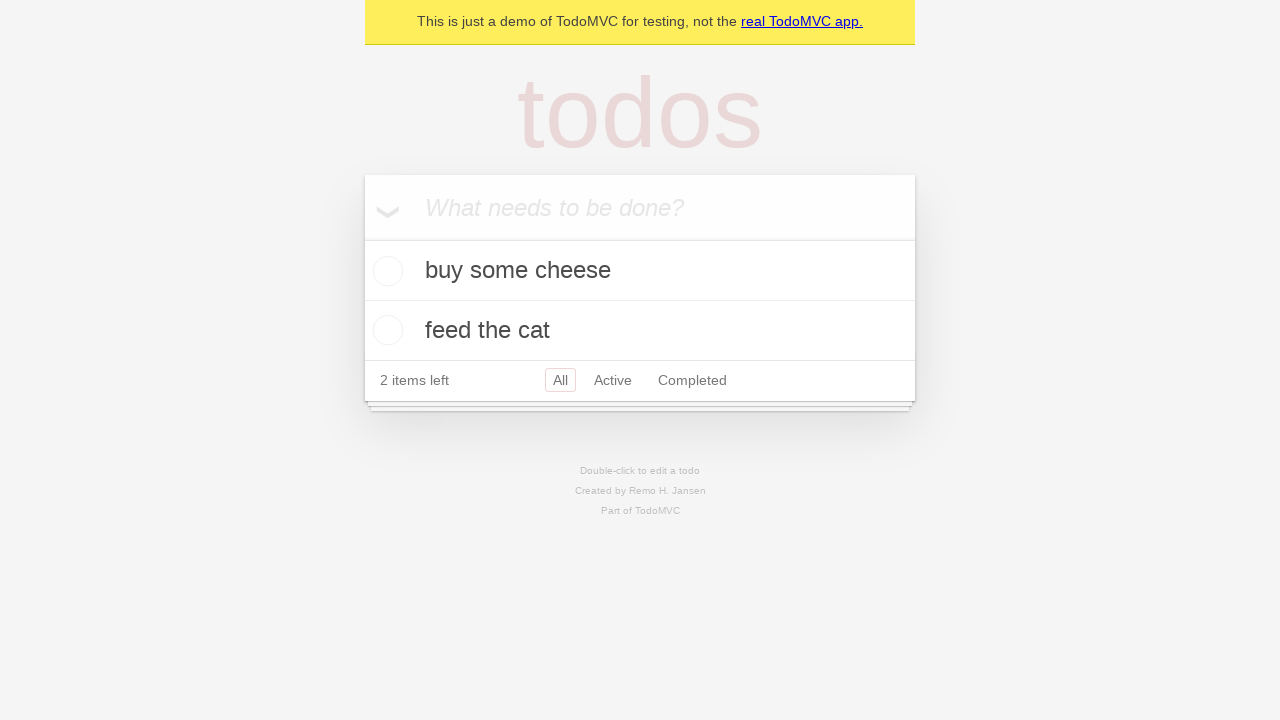

Filled third todo input with 'book a doctors appointment' on internal:attr=[placeholder="What needs to be done?"i]
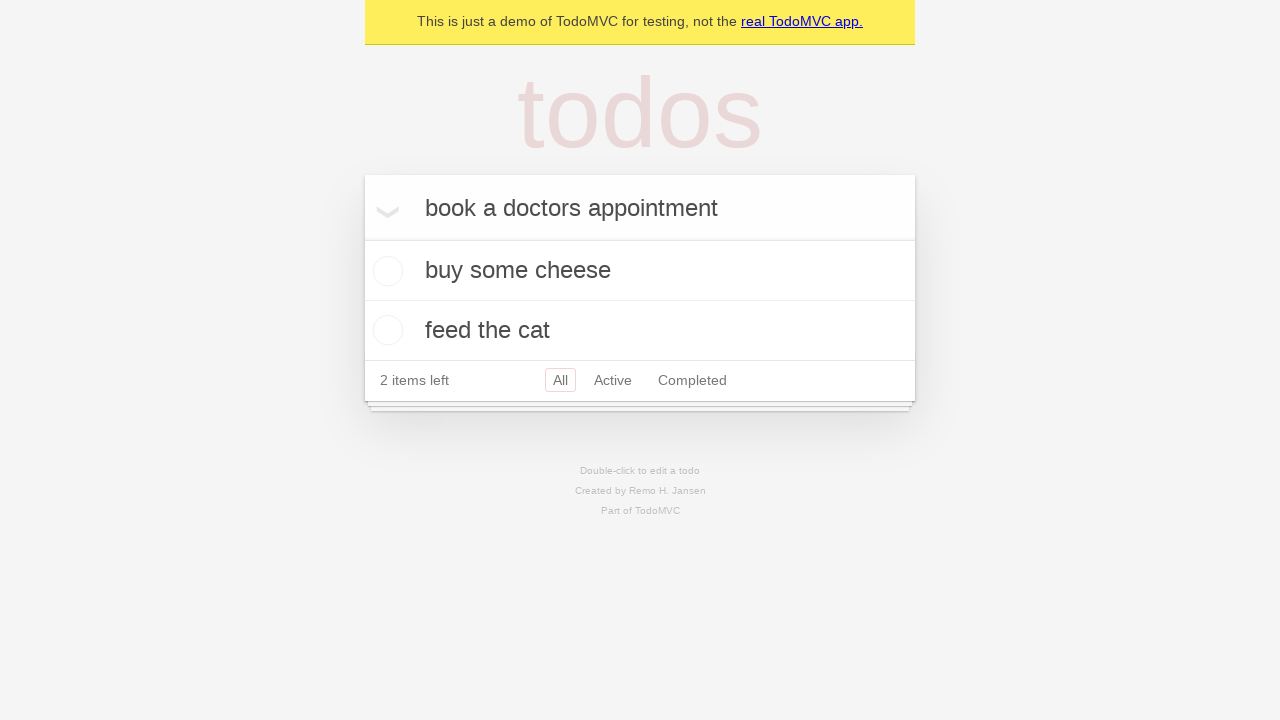

Pressed Enter to create third todo on internal:attr=[placeholder="What needs to be done?"i]
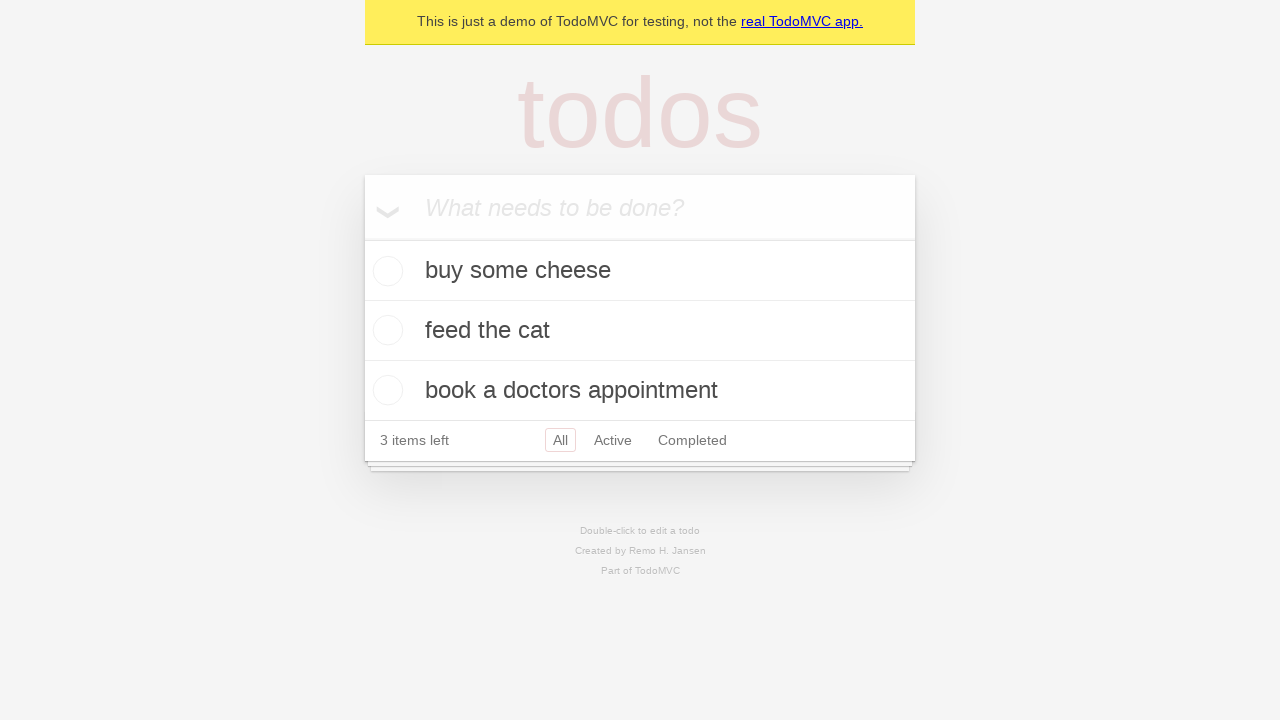

Waited for all three todos to be visible
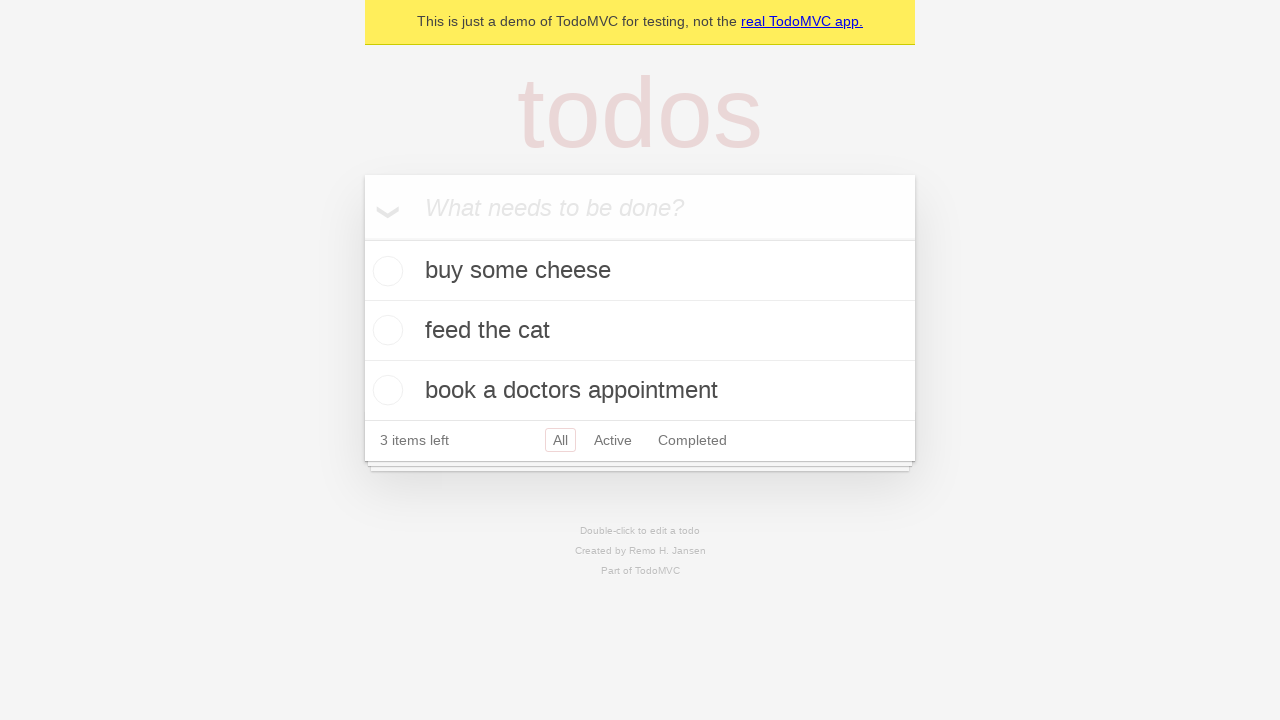

Double-clicked second todo item to enter edit mode at (640, 331) on internal:testid=[data-testid="todo-item"s] >> nth=1
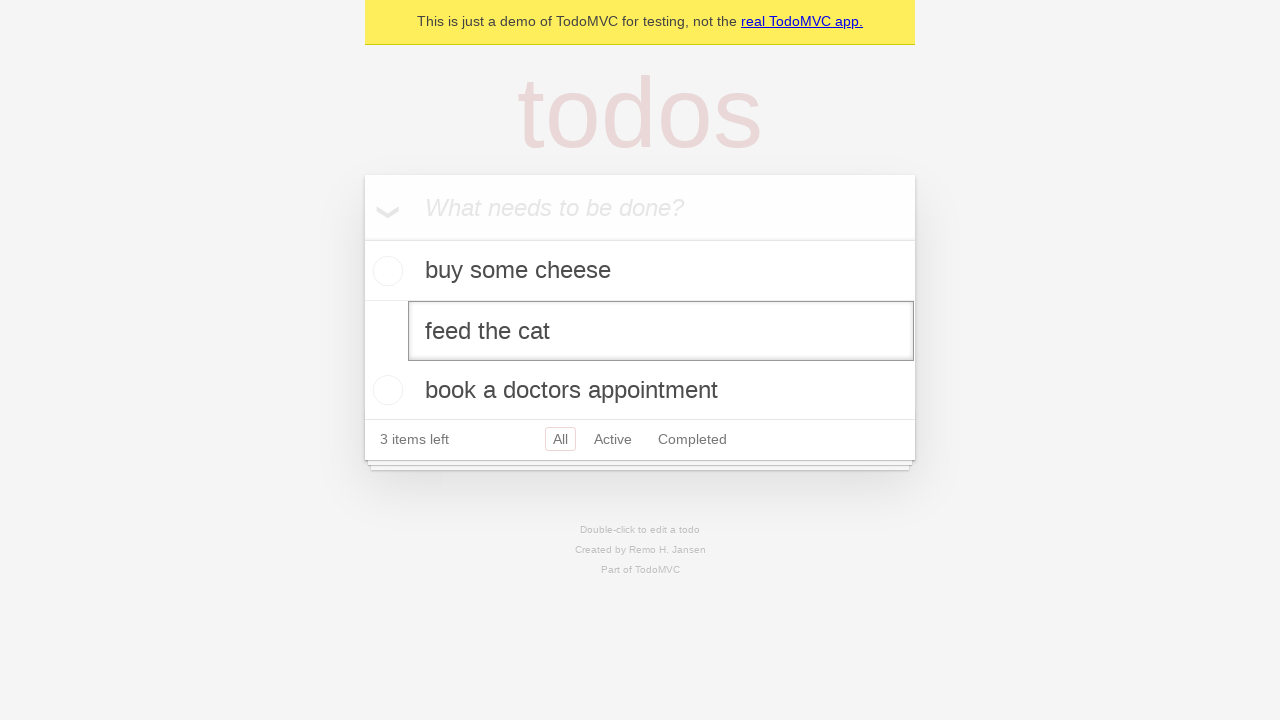

Filled edit textbox with 'buy some sausages' on internal:testid=[data-testid="todo-item"s] >> nth=1 >> internal:role=textbox[nam
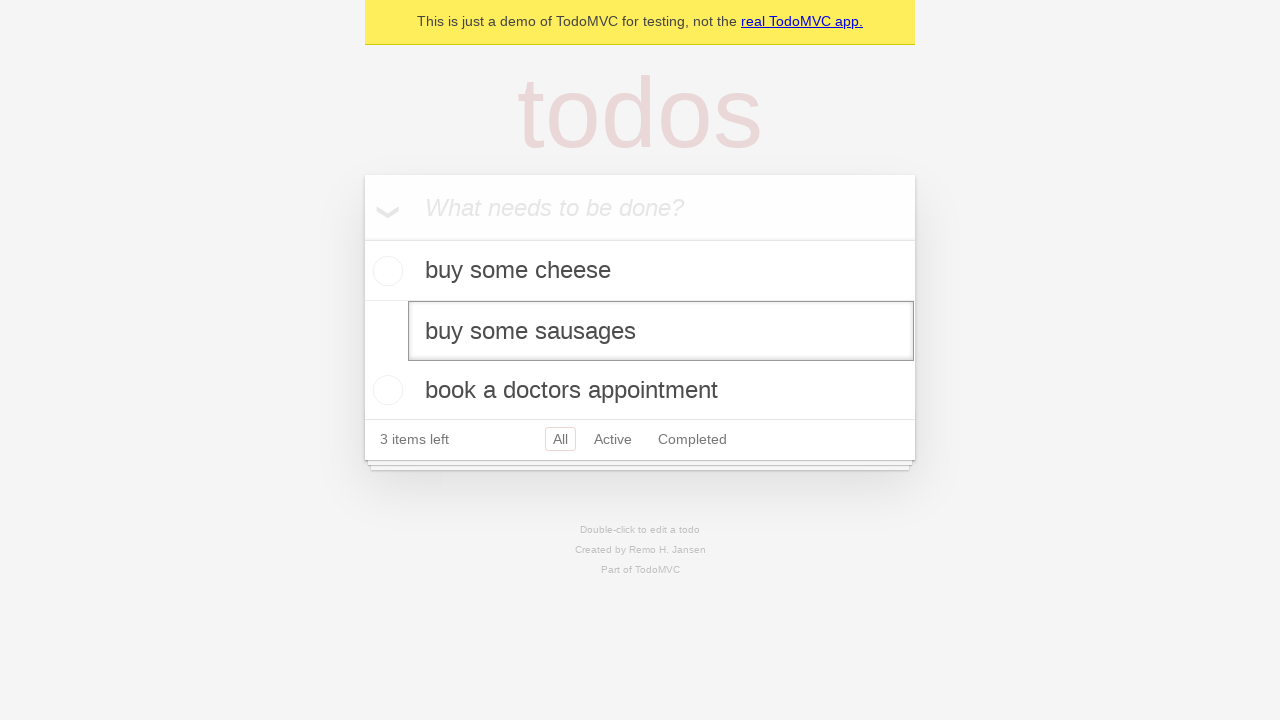

Dispatched blur event on edit textbox to save changes
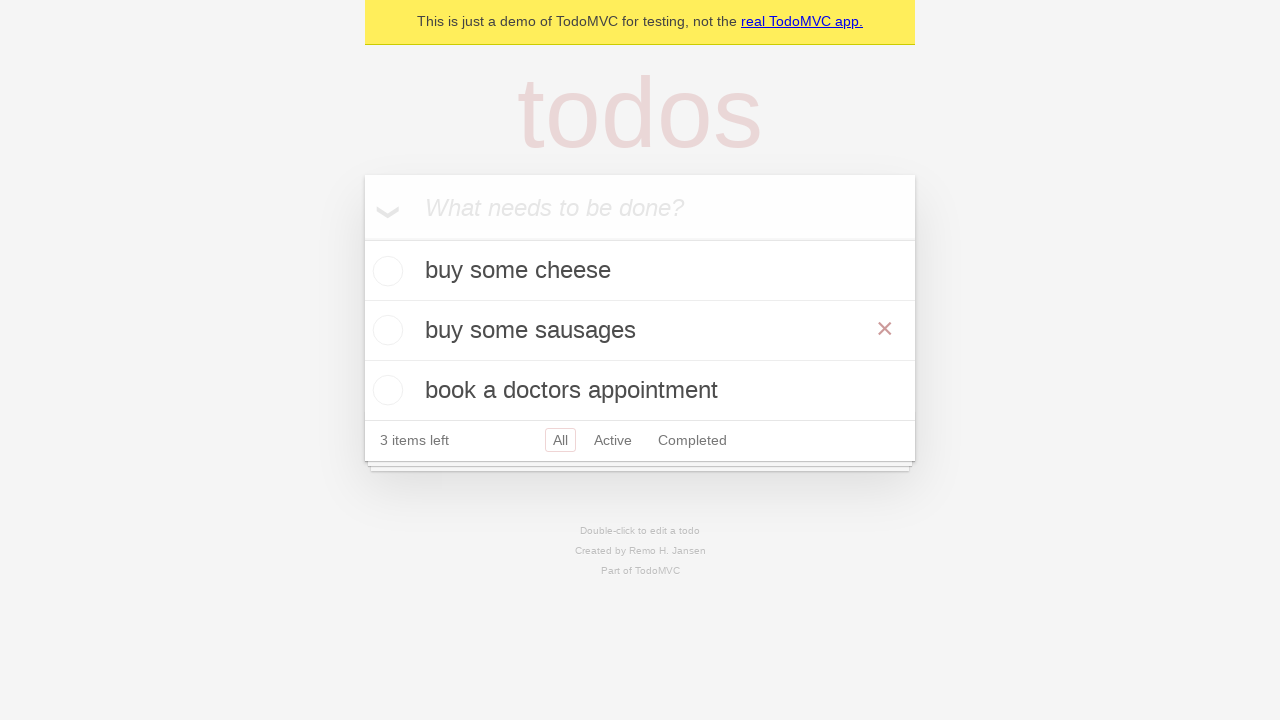

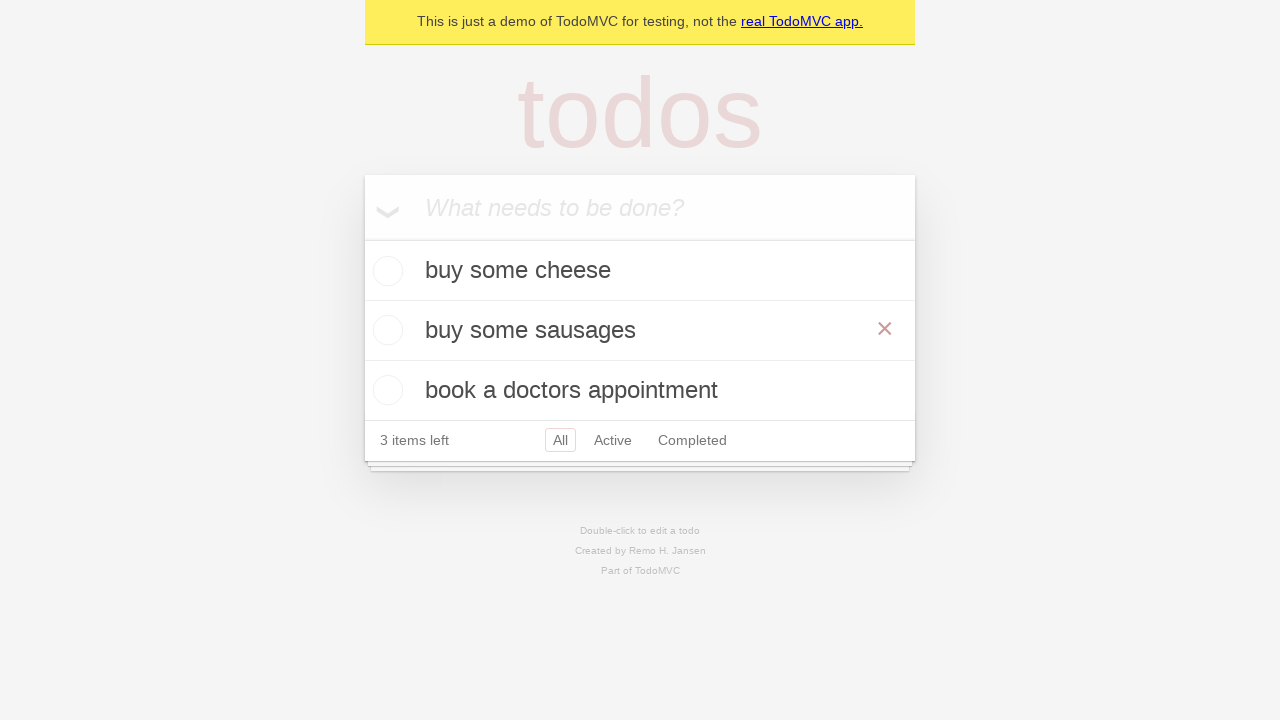